Tests checkbox selection functionality by selecting specific checkboxes based on their values (rabbit, cat, and dog)

Starting URL: https://app.endtest.io/guides/docs/how-to-test-checkboxes/

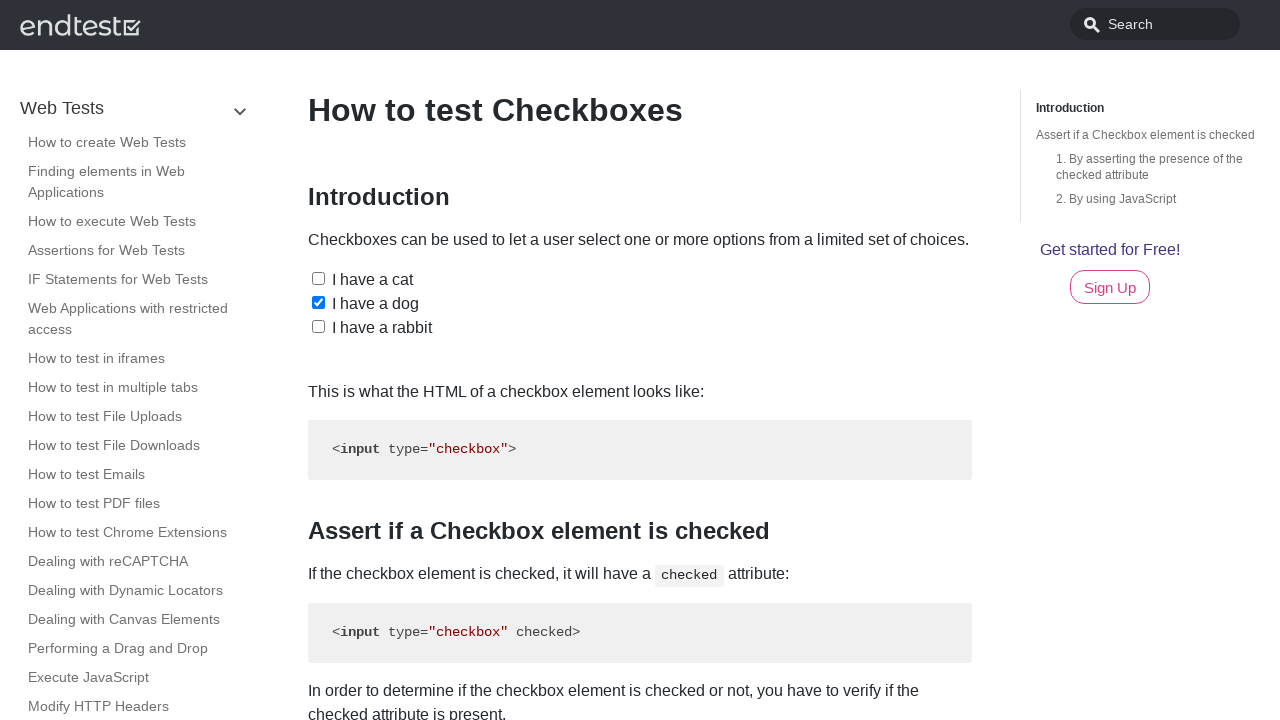

Navigated to checkbox testing guide
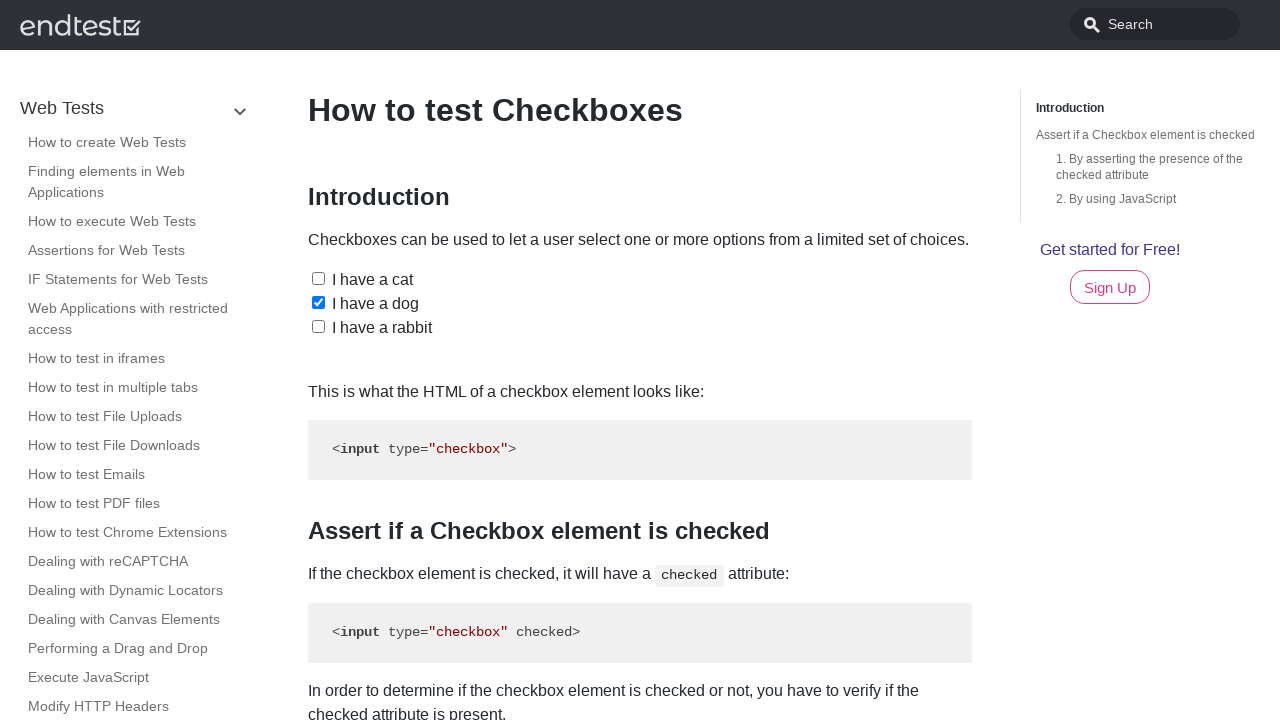

Located all pet checkboxes on the page
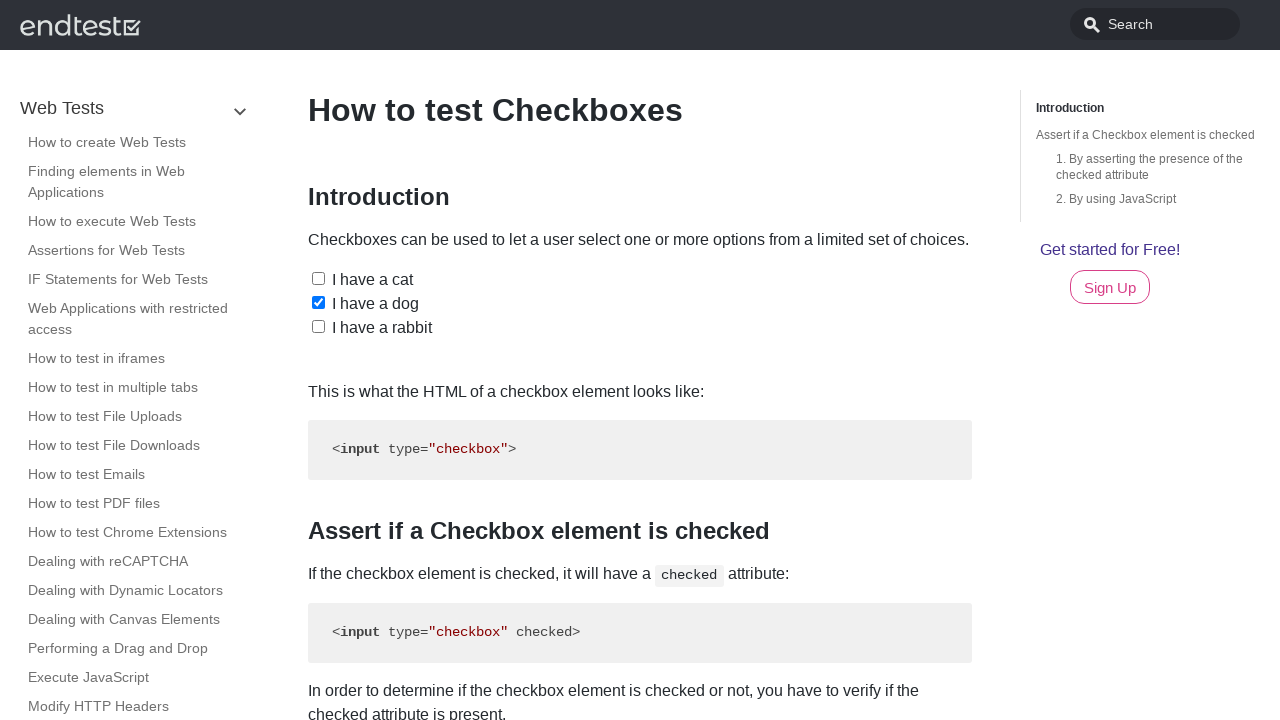

Retrieved pet value: cat
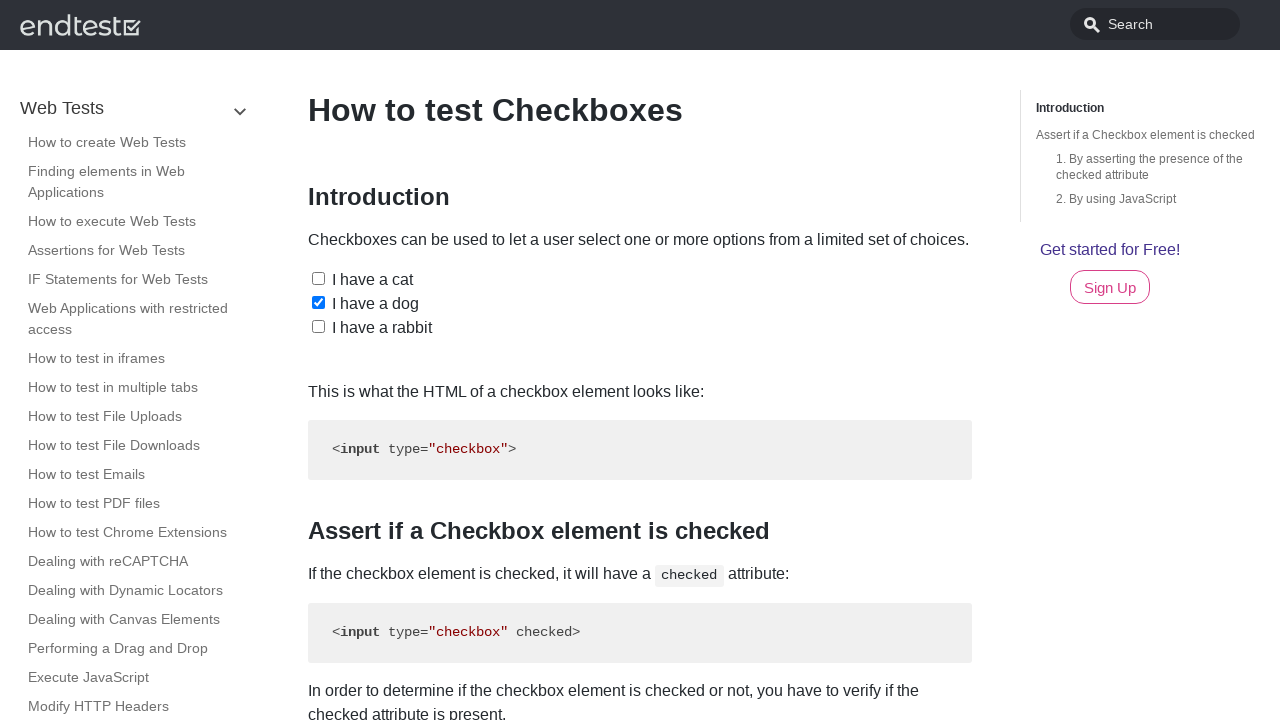

Selected checkbox for cat at (318, 278) on input[type='checkbox'][id*='pet'] >> nth=0
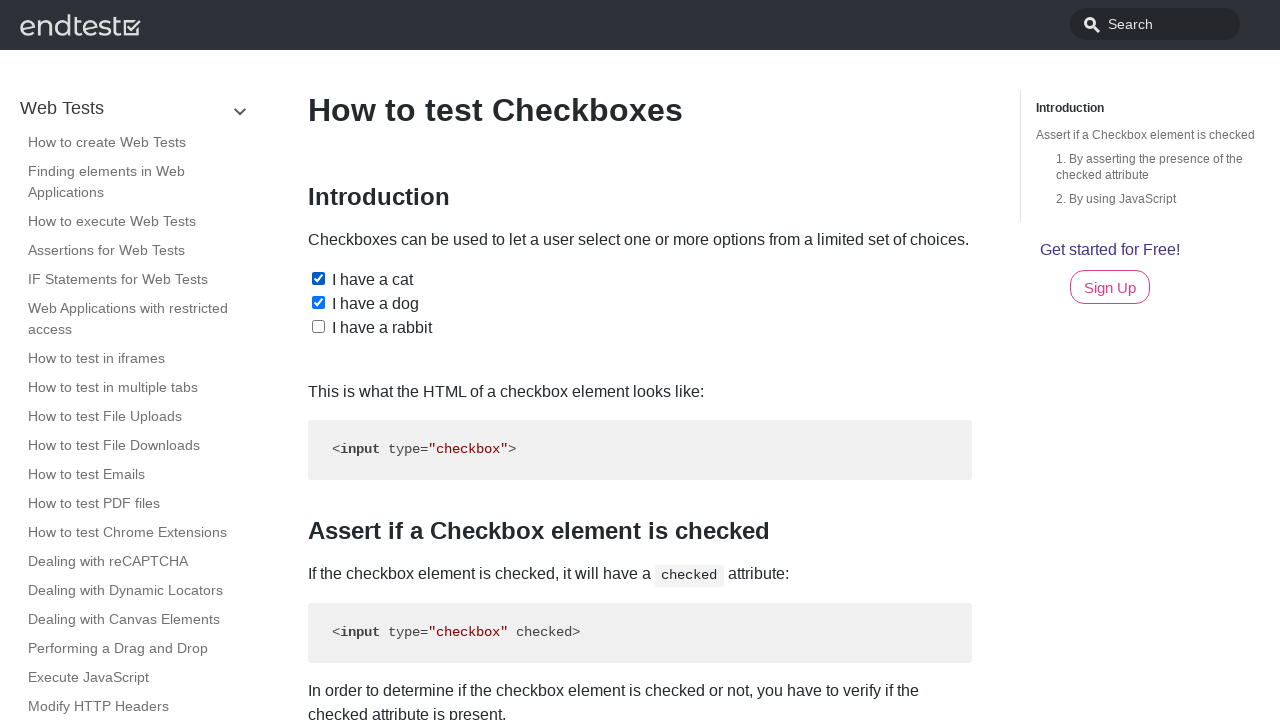

Retrieved pet value: dog
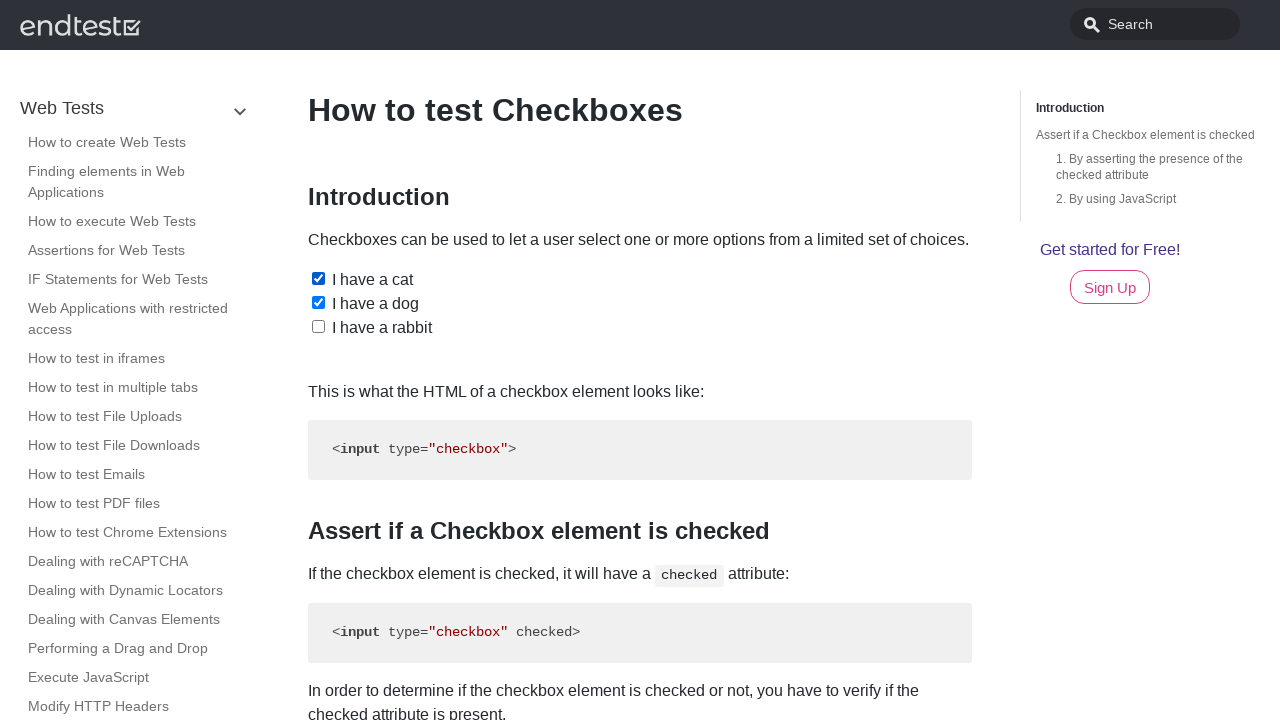

Selected checkbox for dog at (318, 302) on input[type='checkbox'][id*='pet'] >> nth=1
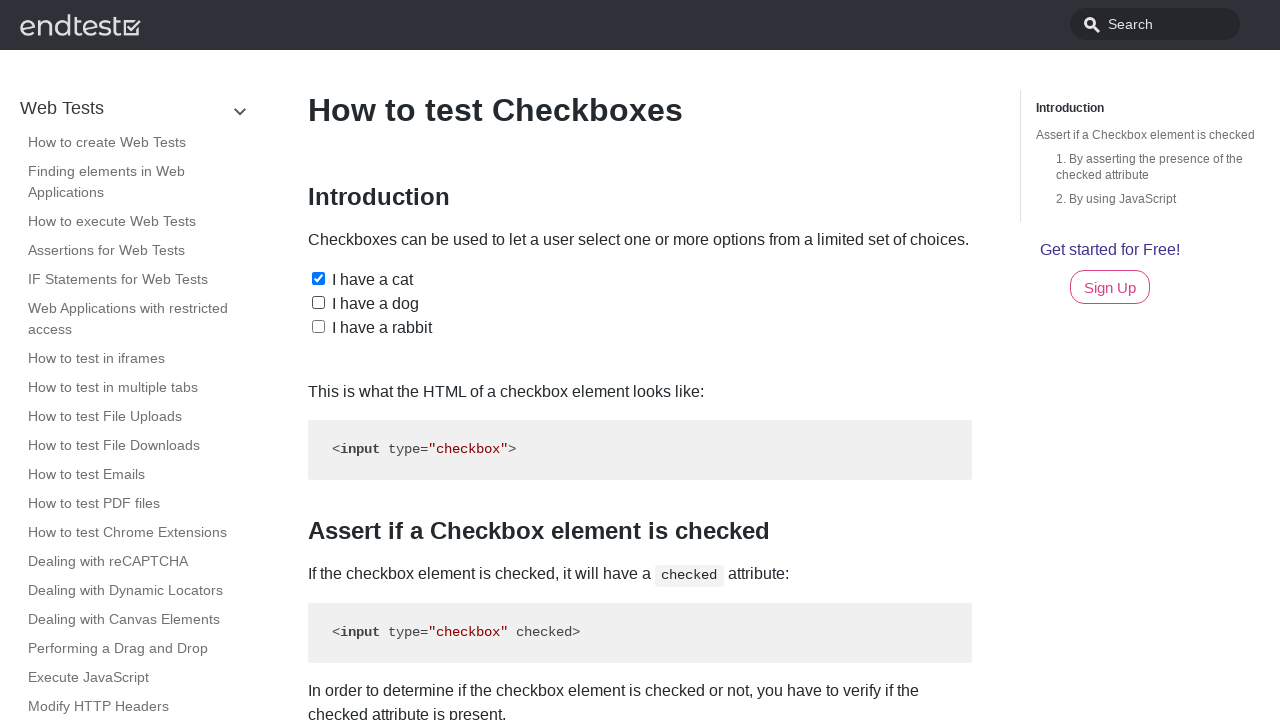

Retrieved pet value: rabbit
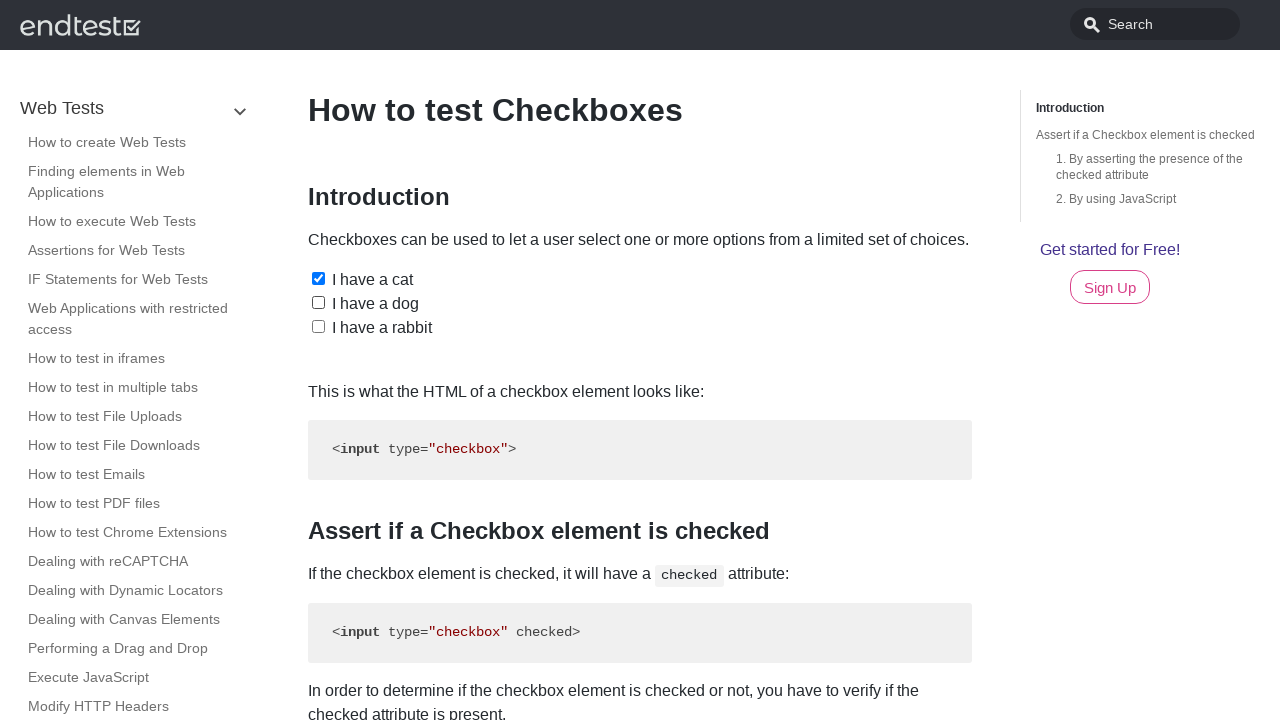

Selected checkbox for rabbit at (318, 326) on input[type='checkbox'][id*='pet'] >> nth=2
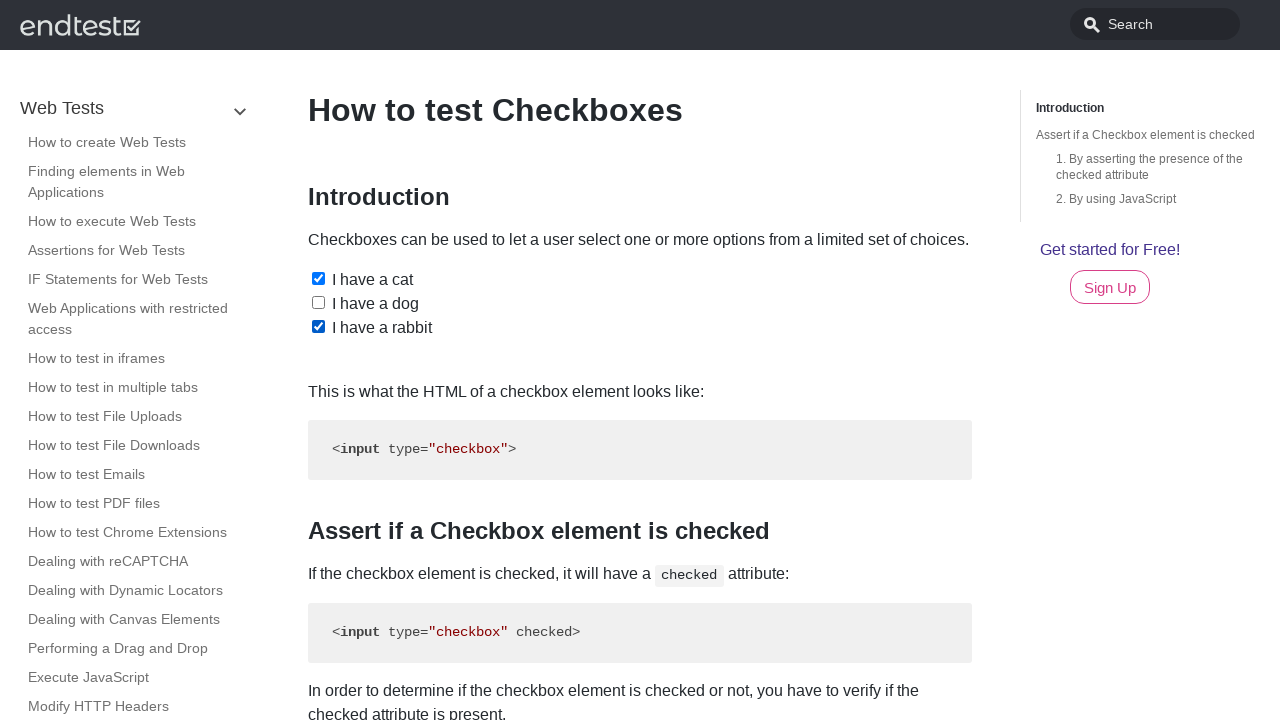

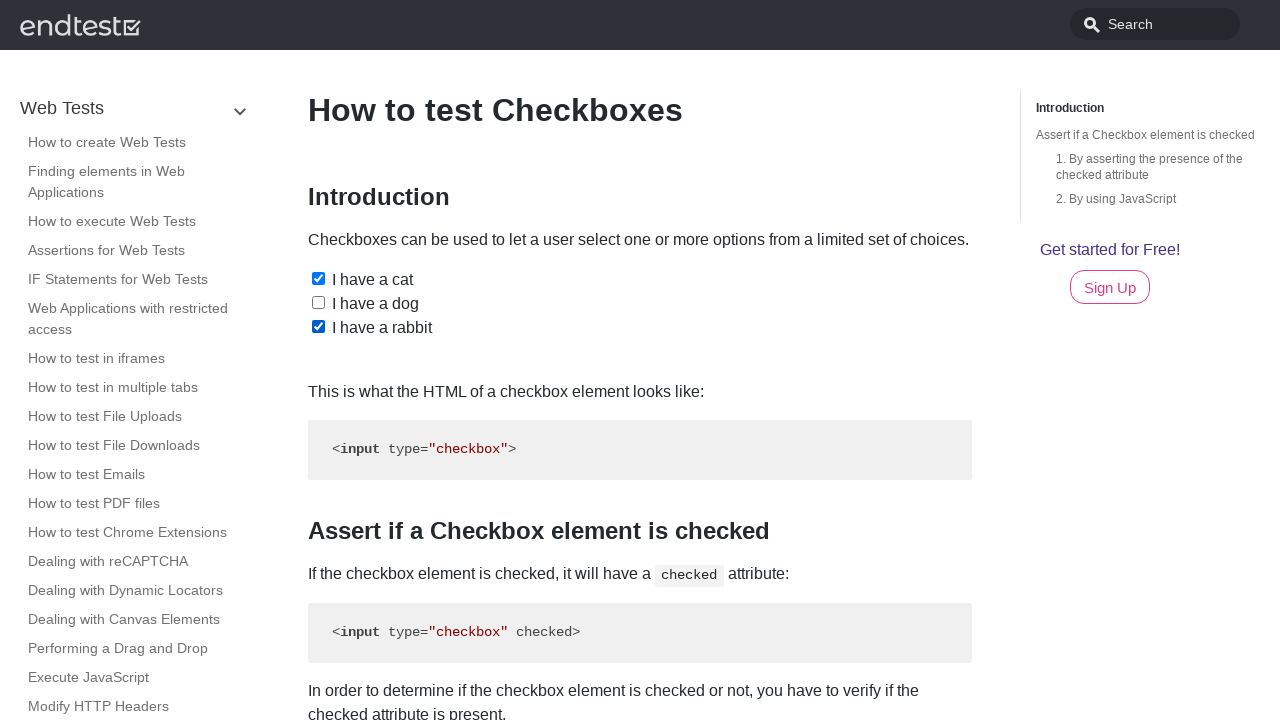